Tests link counting in different sections of a page and opens footer links in new tabs to verify they load correctly

Starting URL: http://www.qaclickacademy.com/practice.php

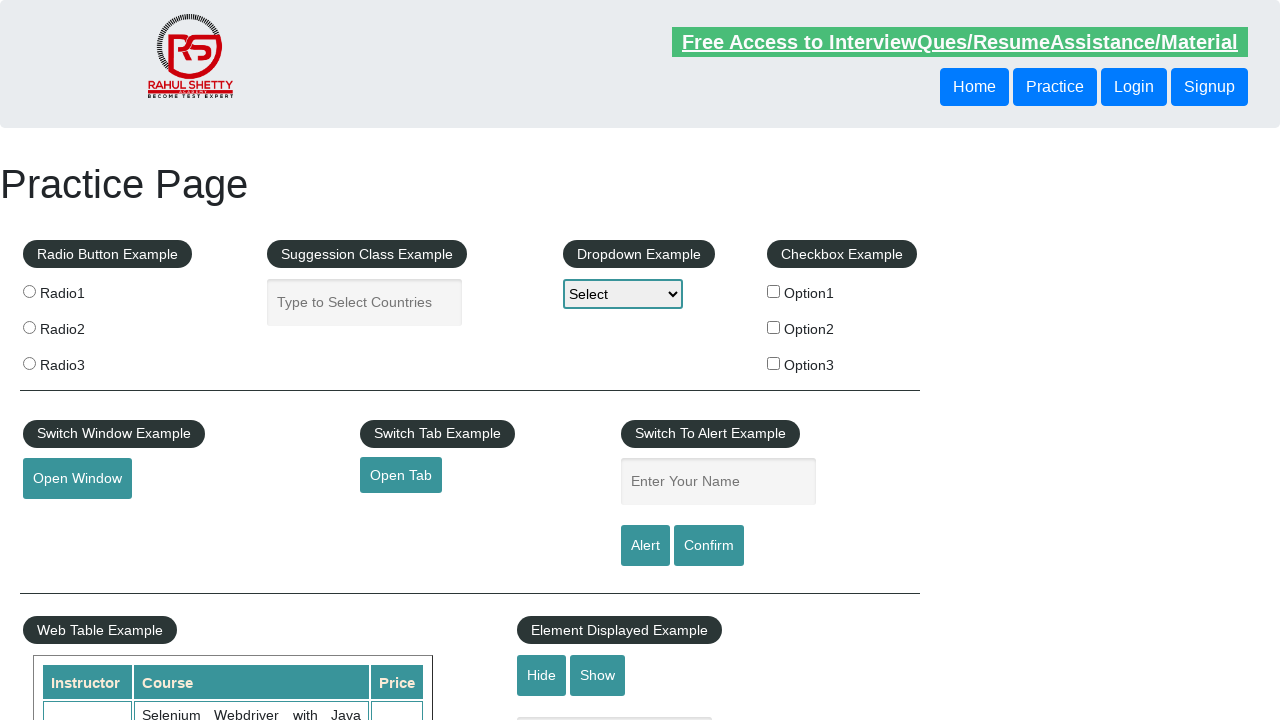

Navigated to QA Click Academy practice page
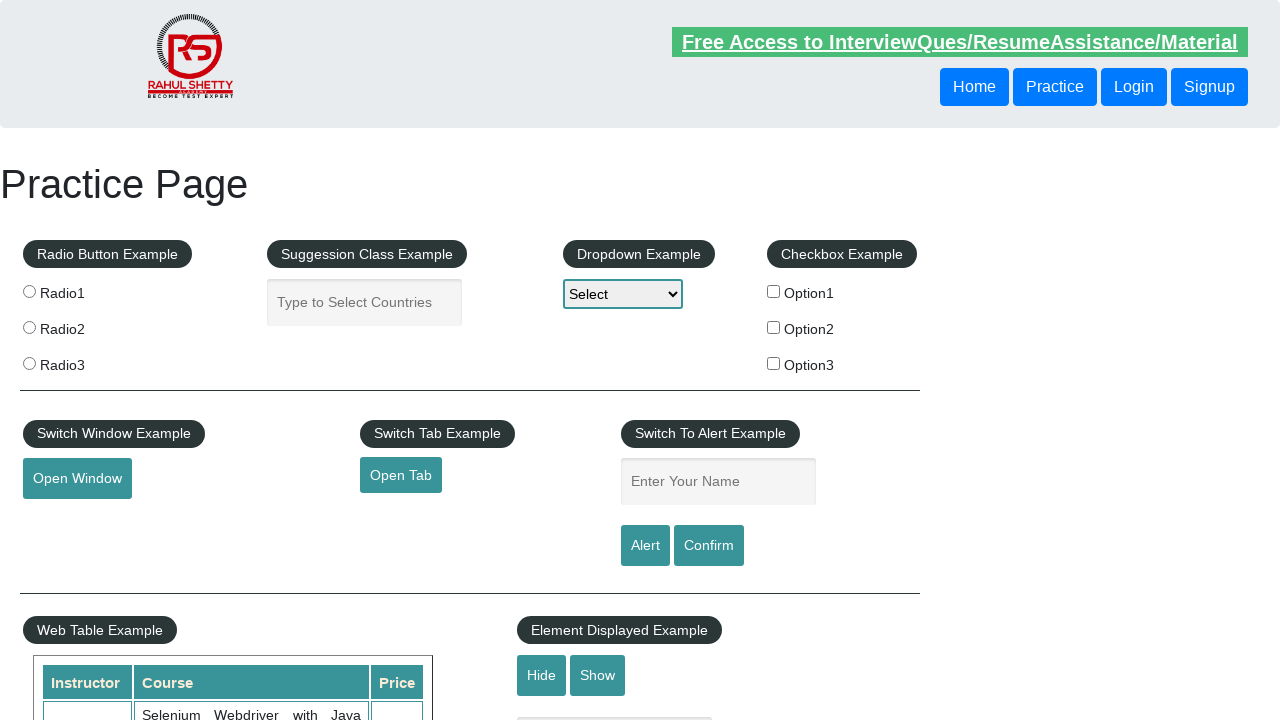

Located all links on page - total count: 27
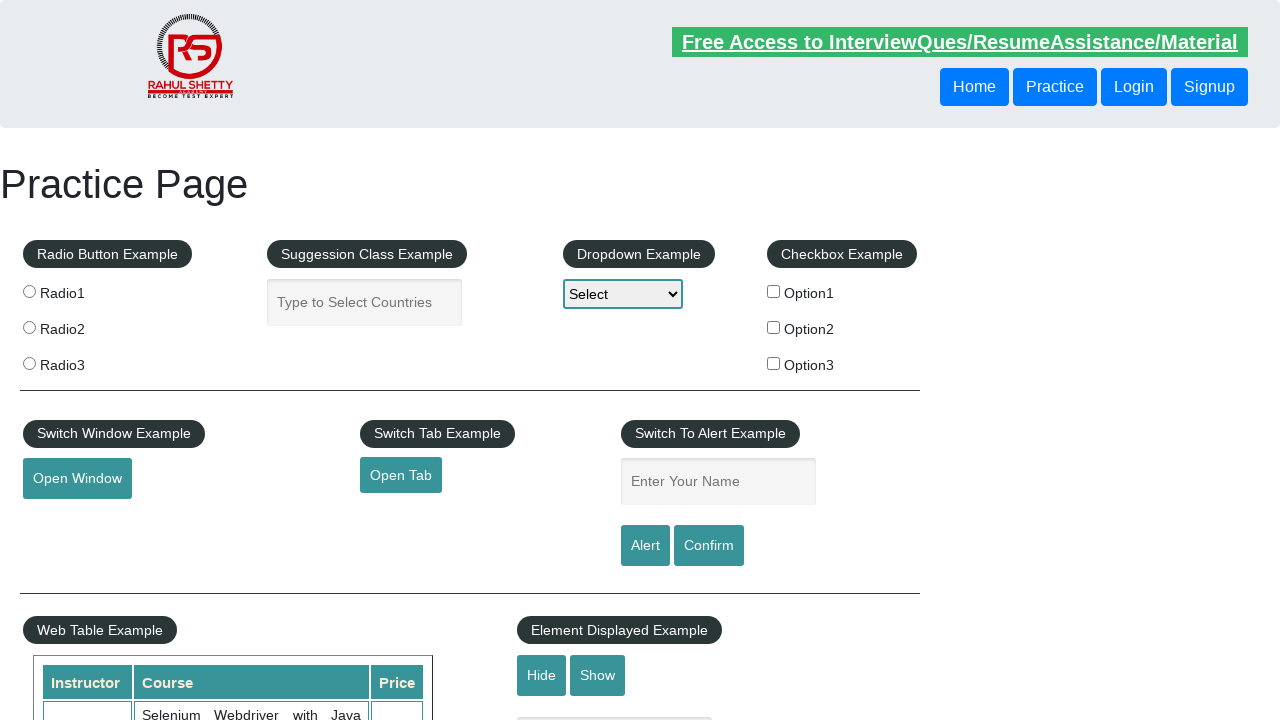

Located footer section (#gf-BIG)
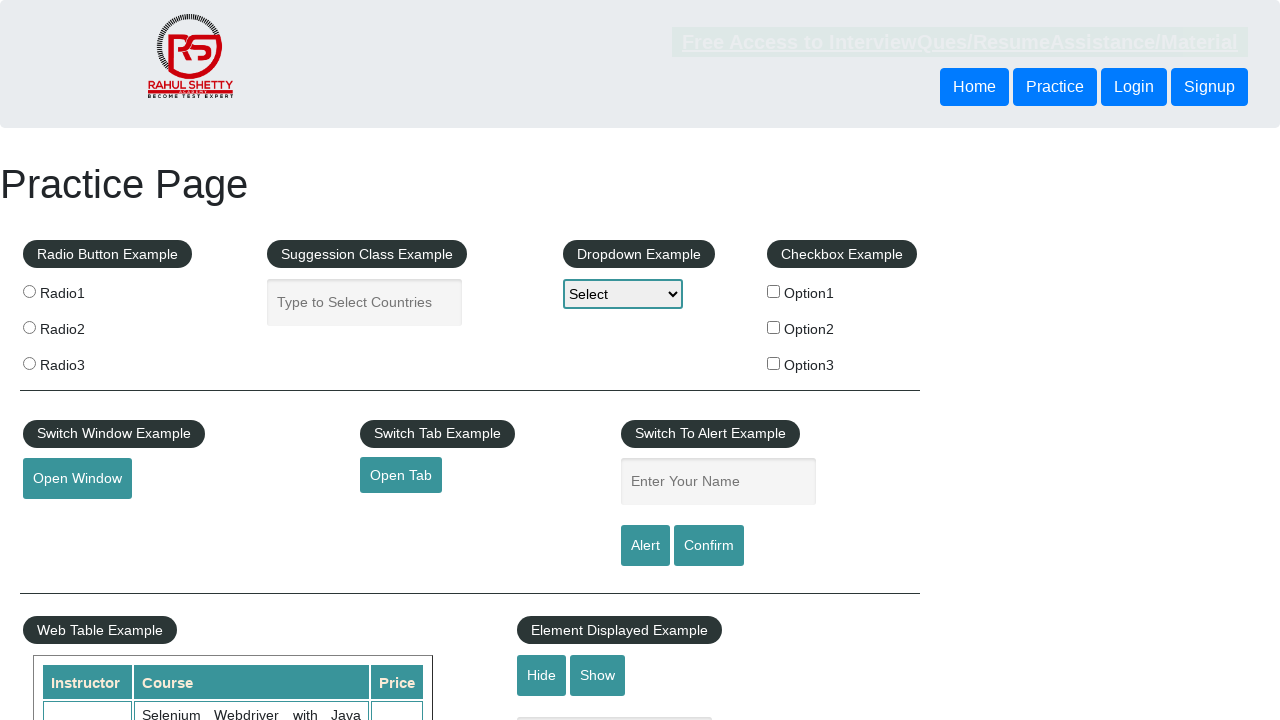

Counted footer links - total: 20
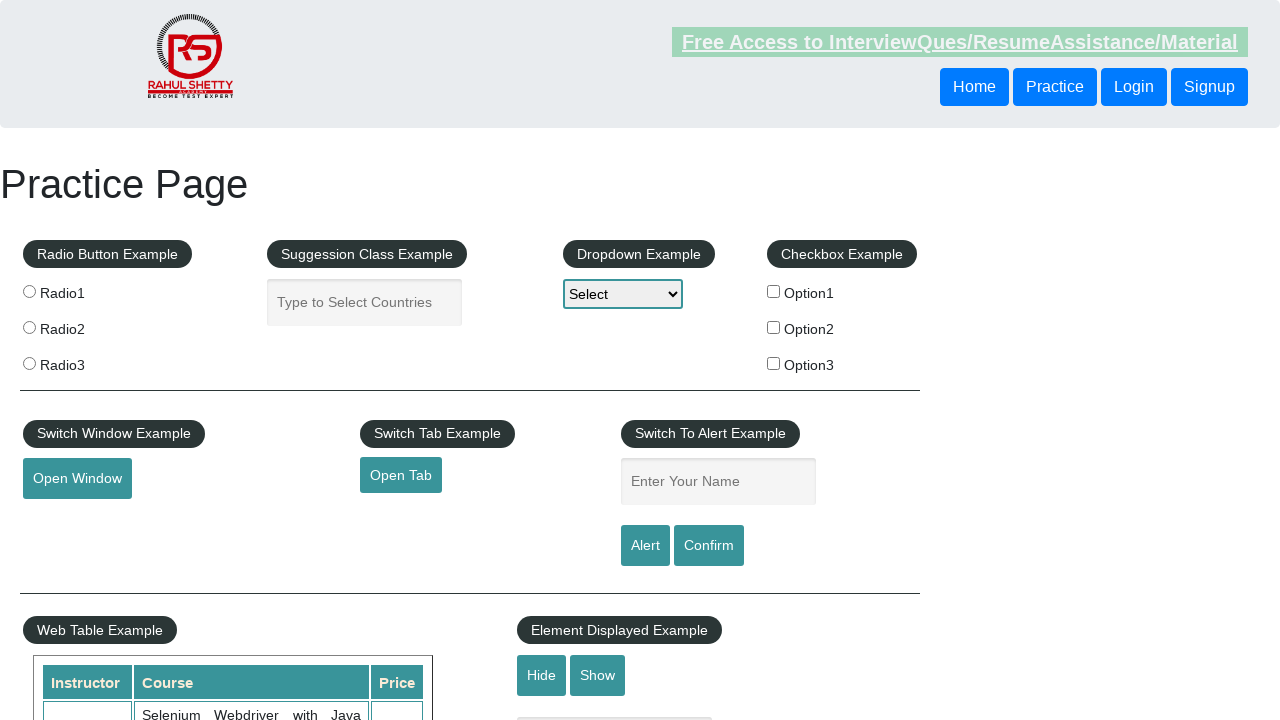

Located first column in footer
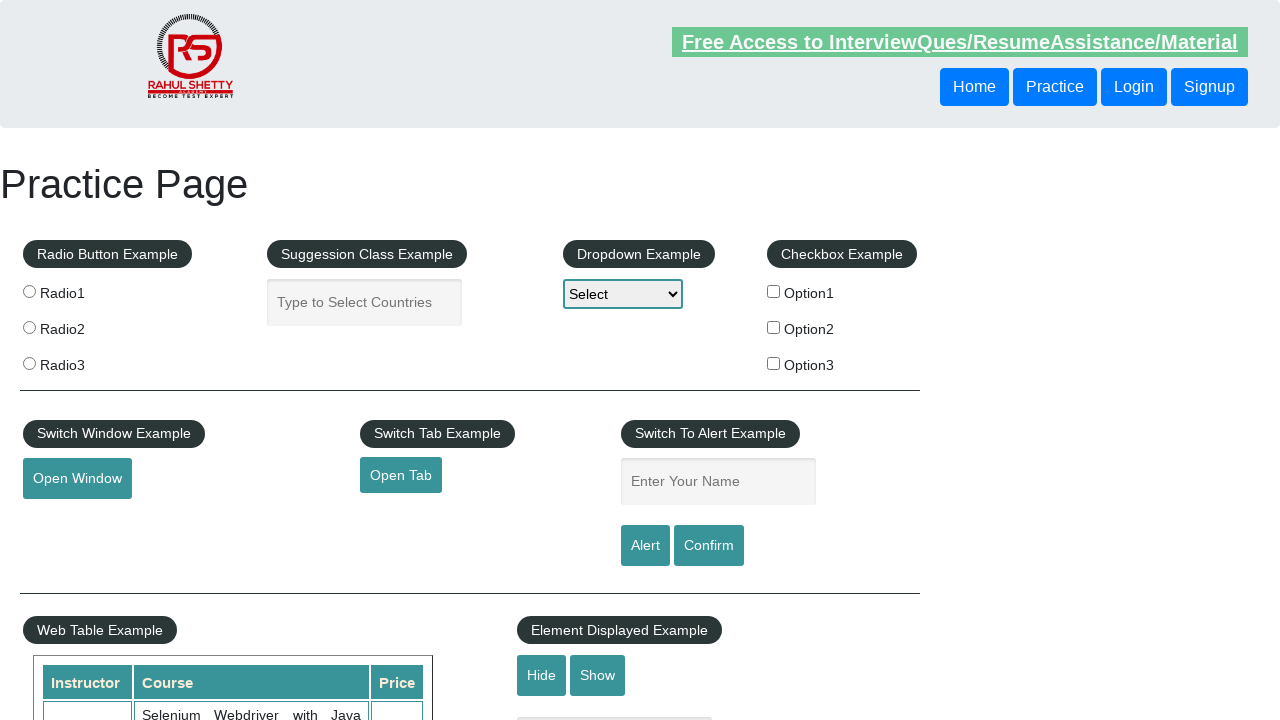

Counted links in first footer column - total: 5
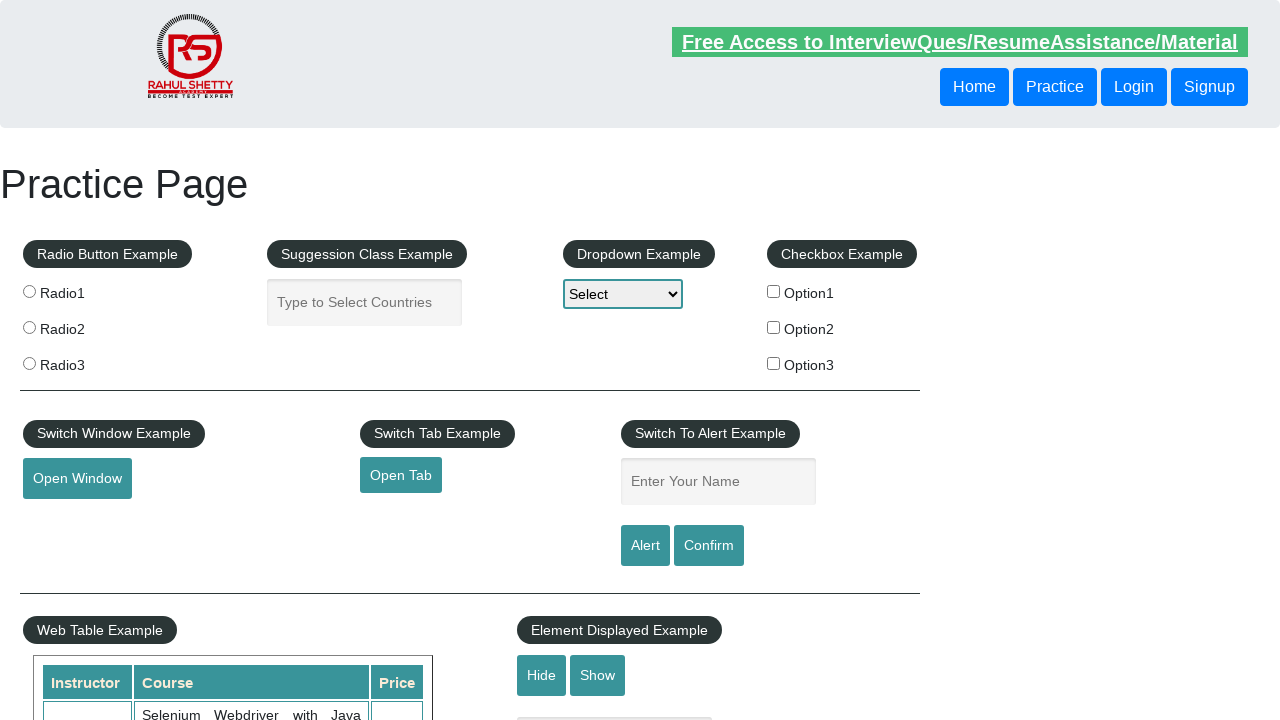

Opened footer column link 1 in new tab using Ctrl+Click at (68, 520) on #gf-BIG >> xpath=//table//tbody//tr//td[1]//ul >> a >> nth=1
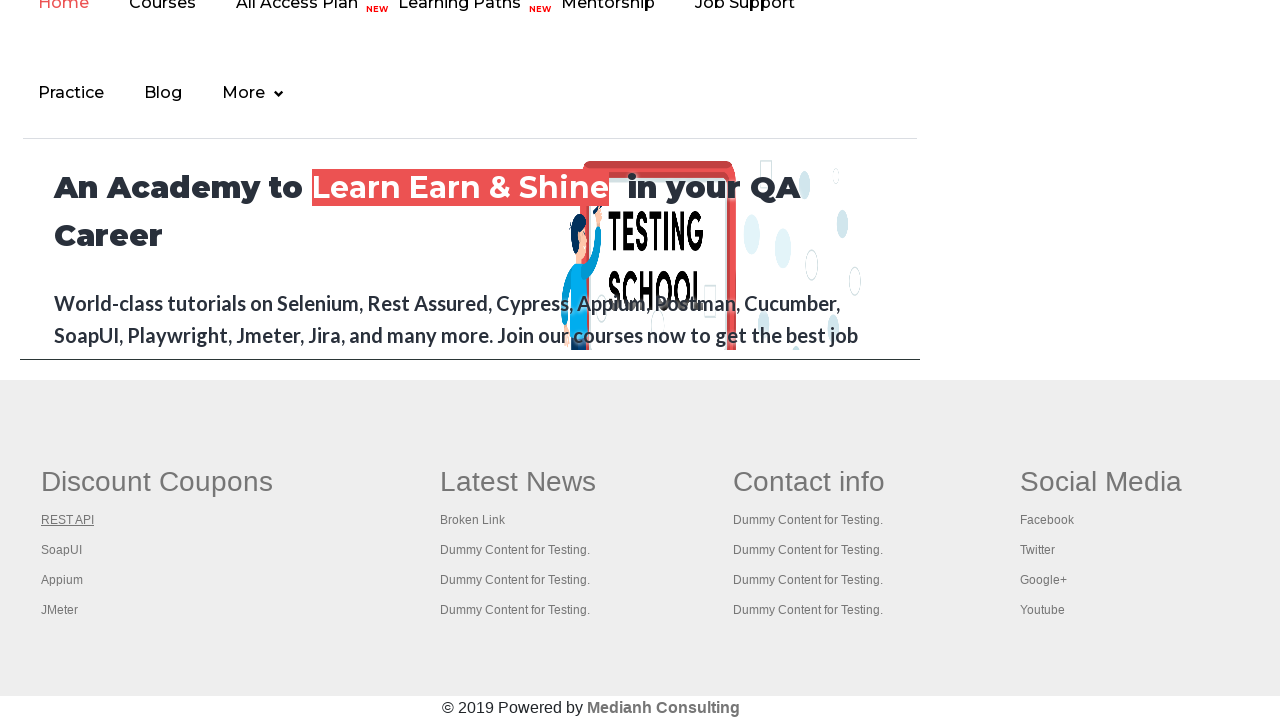

New tab 1 loaded - title: REST API Tutorial
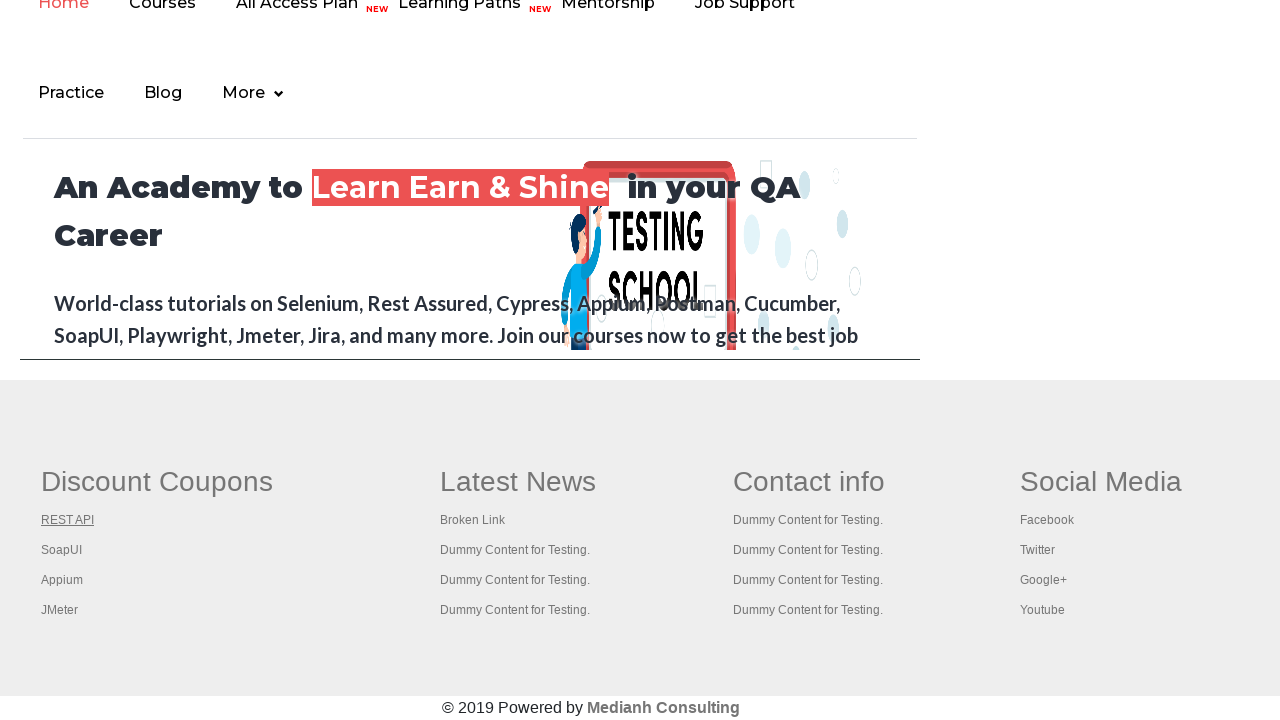

Opened footer column link 2 in new tab using Ctrl+Click at (62, 550) on #gf-BIG >> xpath=//table//tbody//tr//td[1]//ul >> a >> nth=2
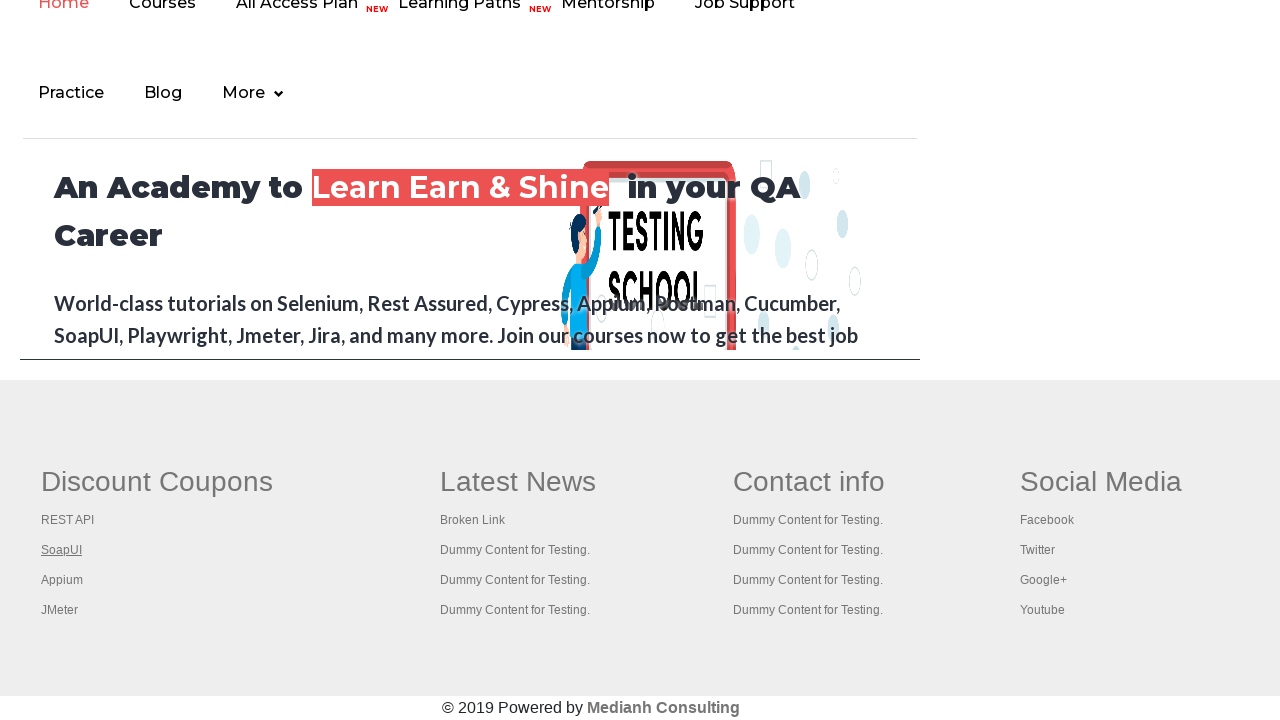

New tab 2 loaded - title: The World’s Most Popular API Testing Tool | SoapUI
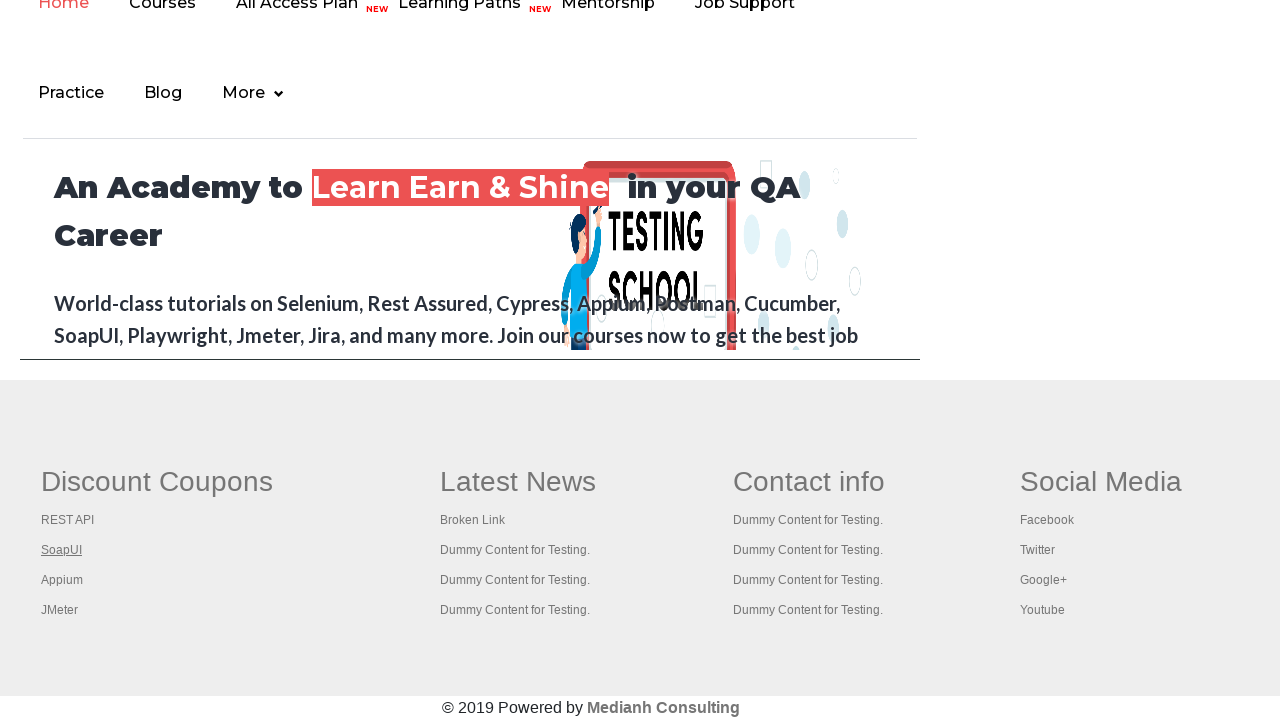

Opened footer column link 3 in new tab using Ctrl+Click at (62, 580) on #gf-BIG >> xpath=//table//tbody//tr//td[1]//ul >> a >> nth=3
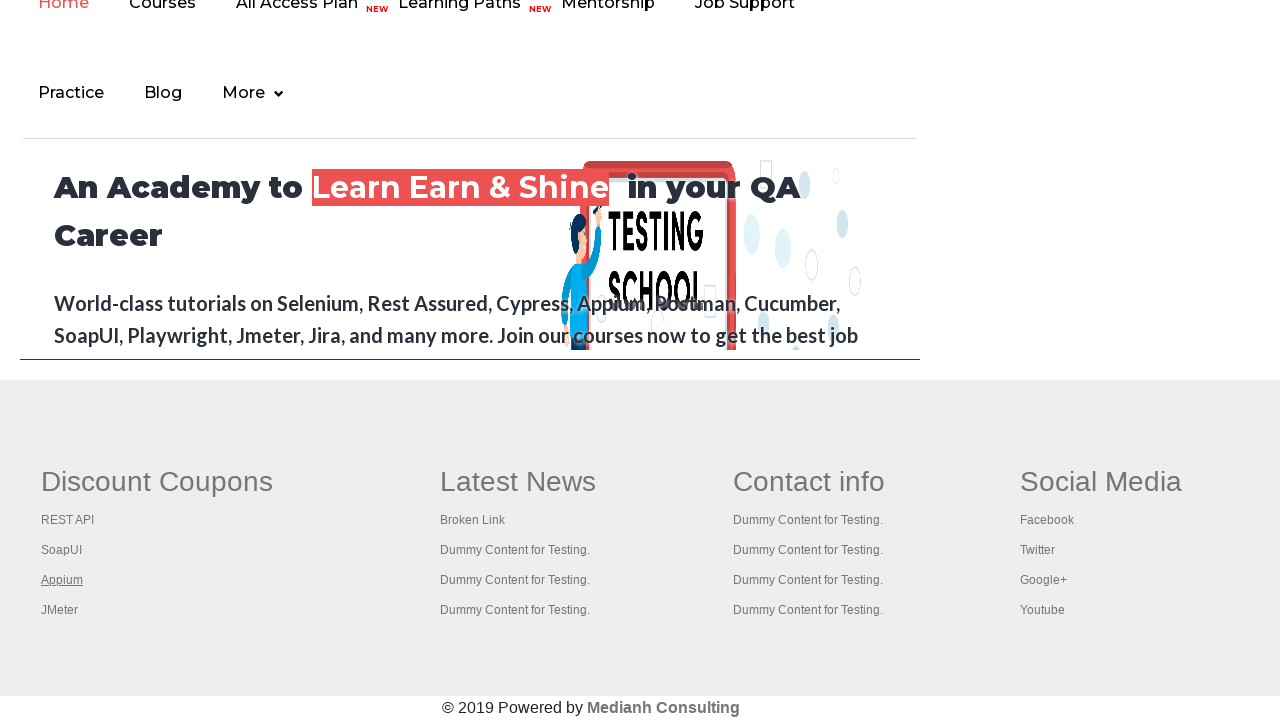

New tab 3 loaded - title: Appium tutorial for Mobile Apps testing | RahulShetty Academy | Rahul
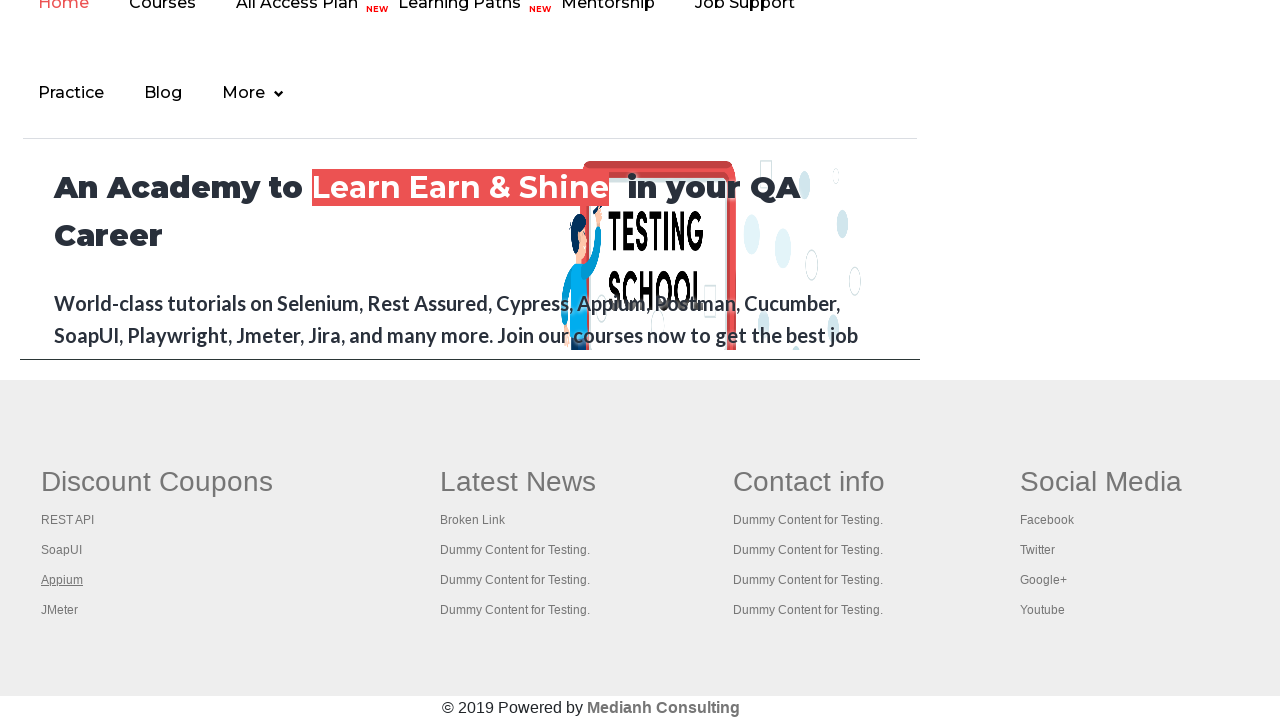

Opened footer column link 4 in new tab using Ctrl+Click at (60, 610) on #gf-BIG >> xpath=//table//tbody//tr//td[1]//ul >> a >> nth=4
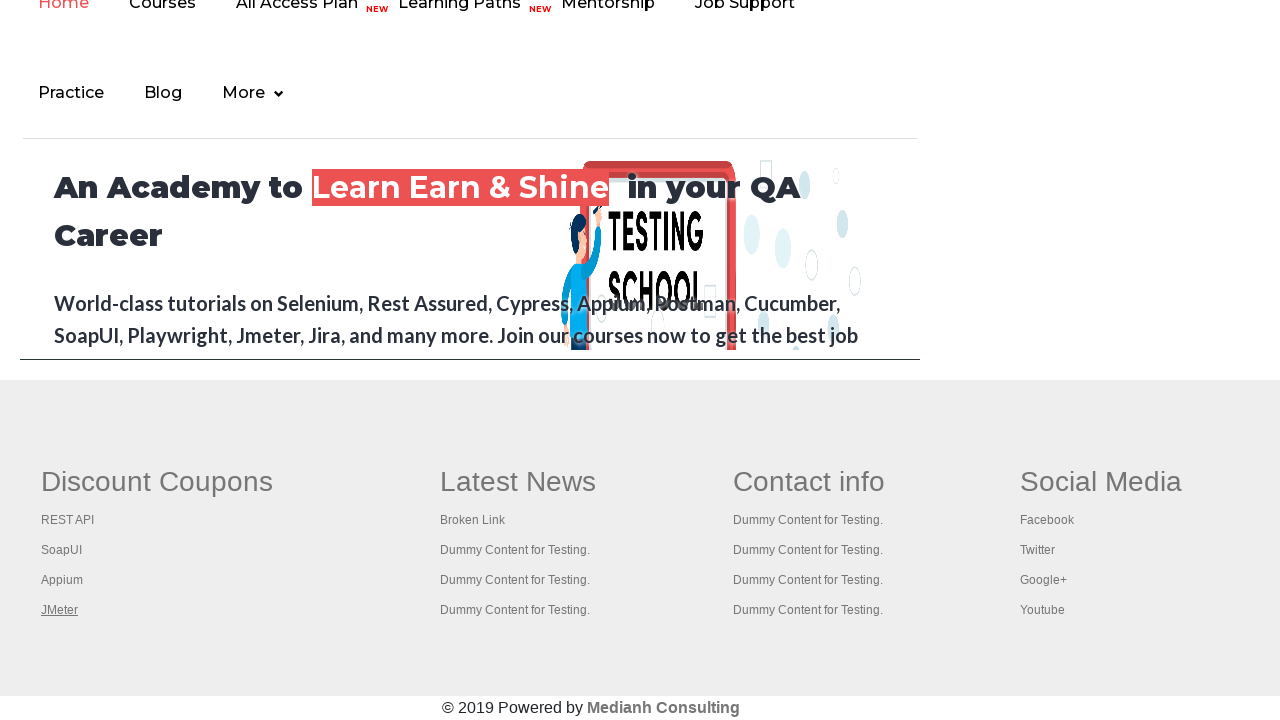

New tab 4 loaded - title: Apache JMeter - Apache JMeter™
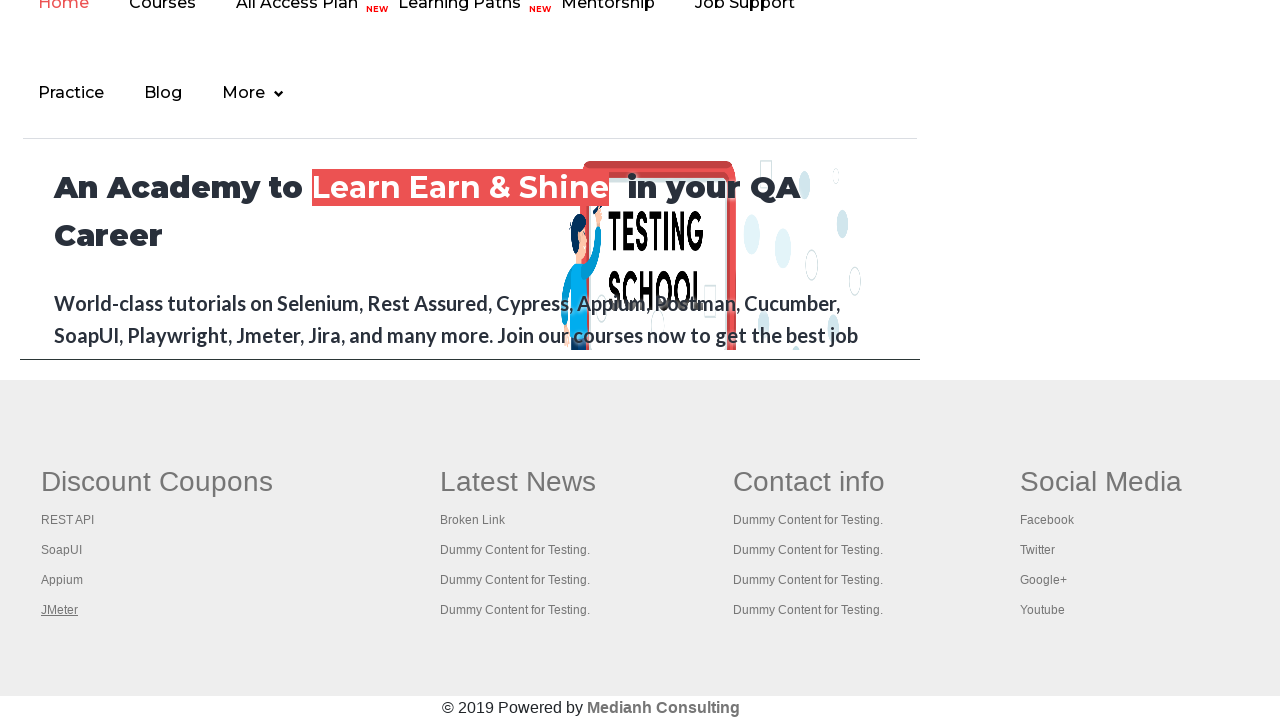

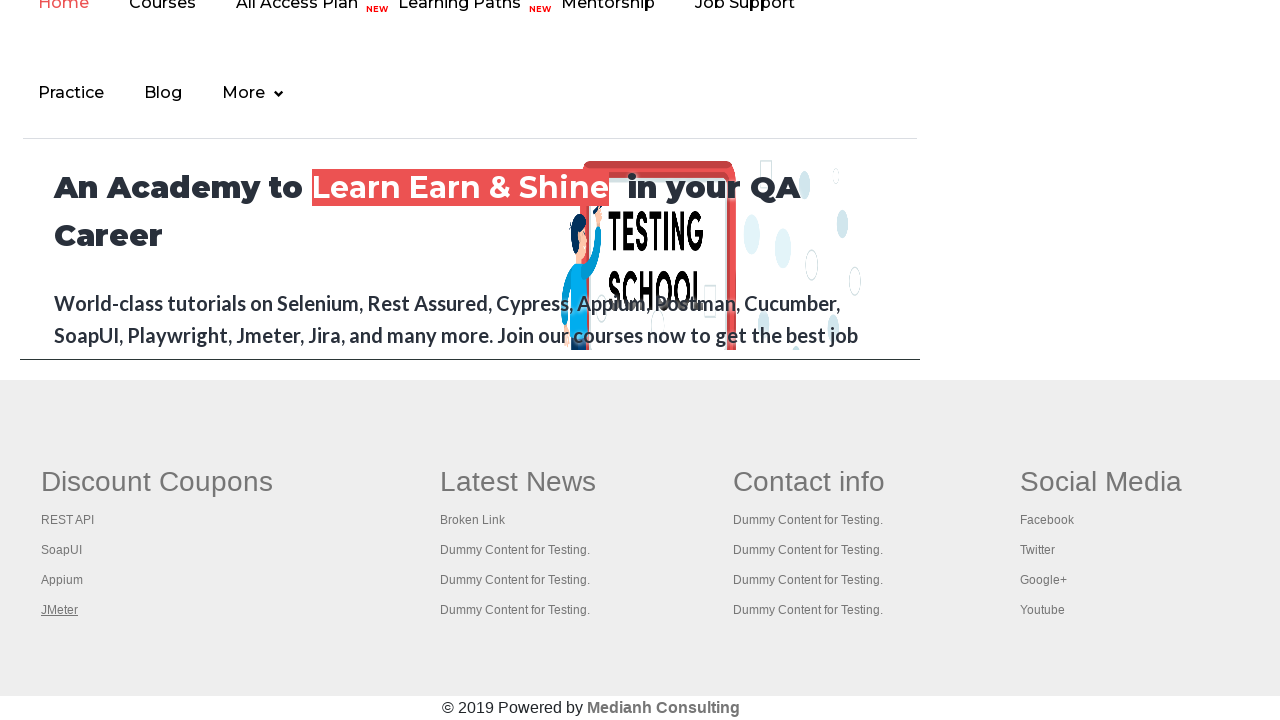